Tests the sorting functionality of a vegetable/fruit table by clicking the column header and verifying that items are displayed in sorted order

Starting URL: https://rahulshettyacademy.com/seleniumPractise/#/offers

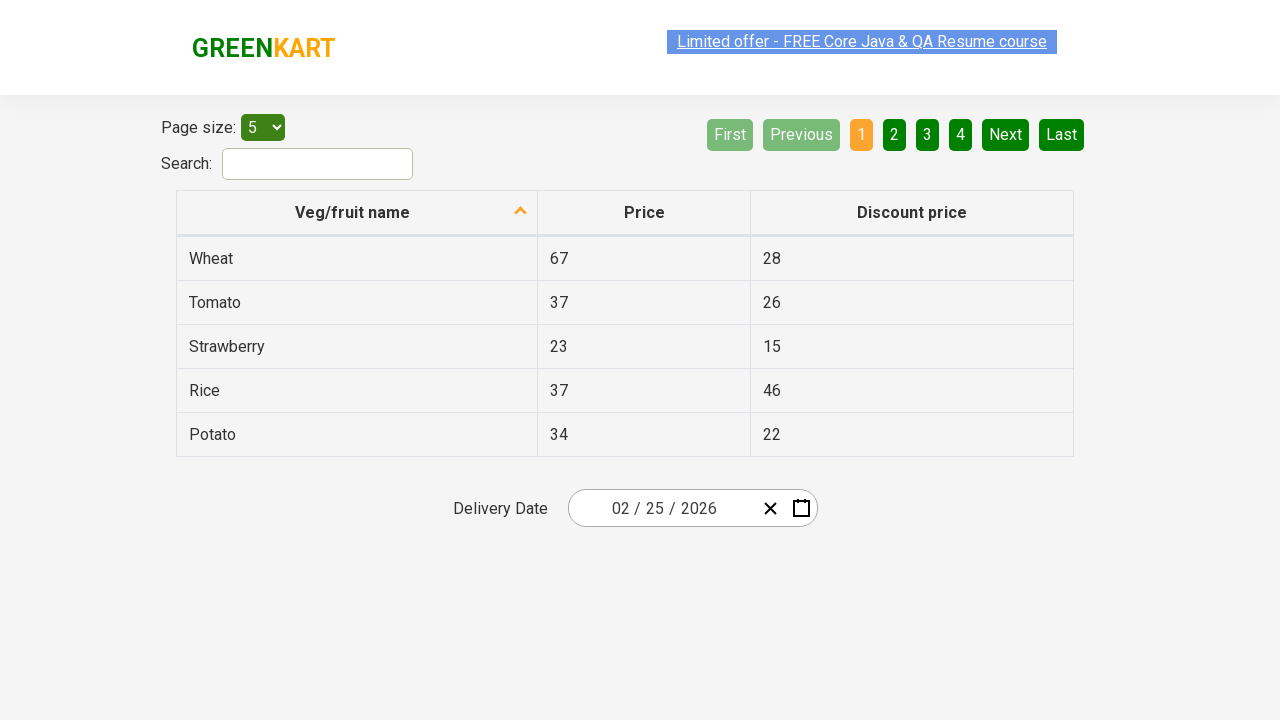

Clicked on 'Veg/fruit name' column header to sort at (353, 212) on xpath=//span[text()='Veg/fruit name']
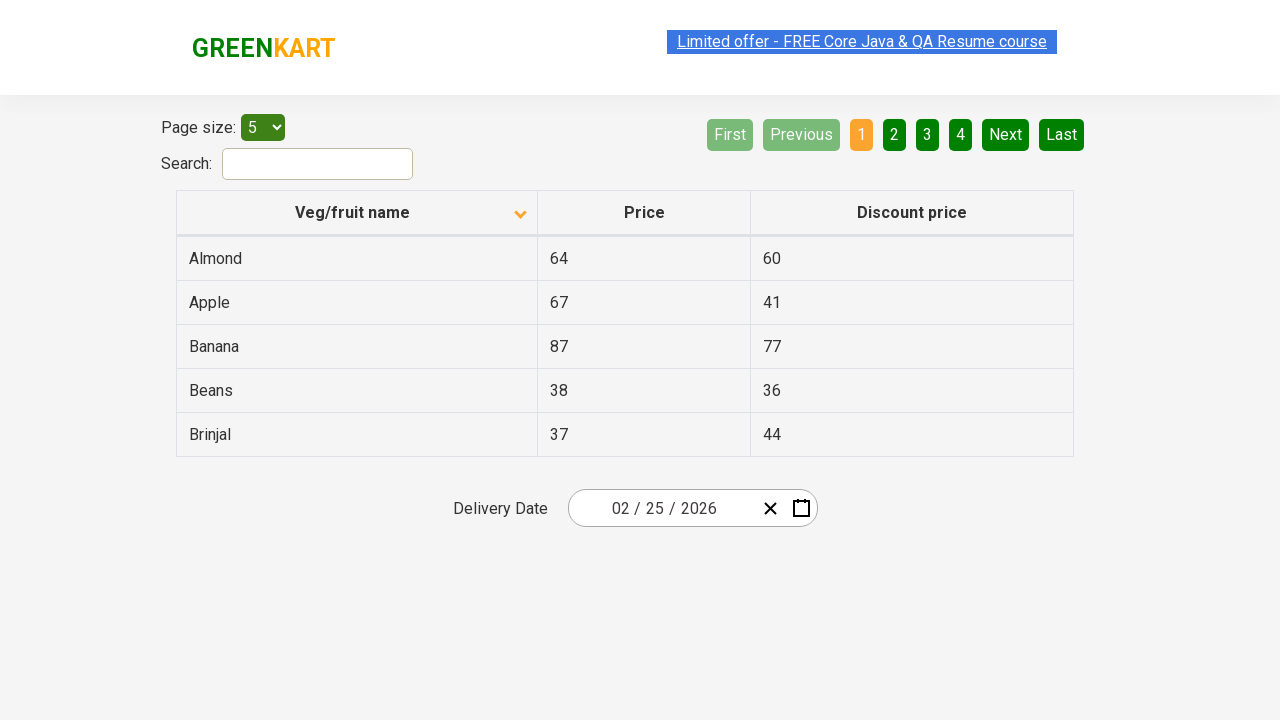

Waited 500ms for table to be sorted
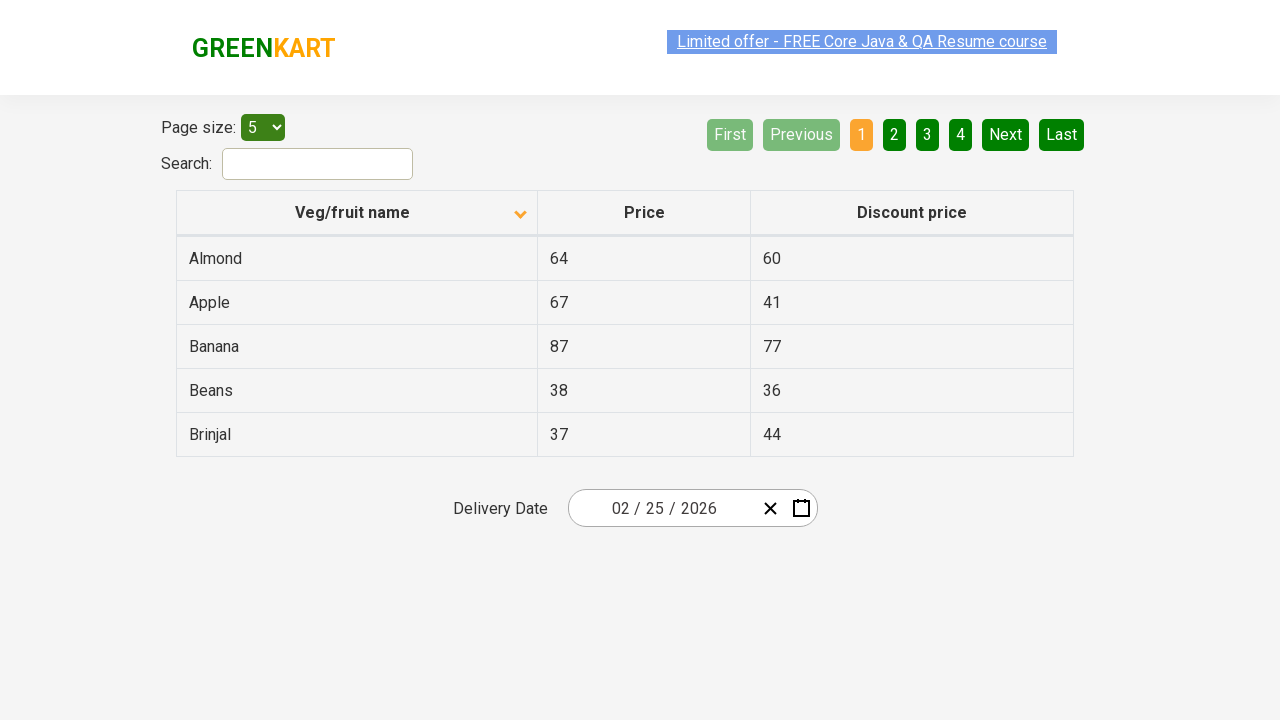

Located all vegetable names from first column
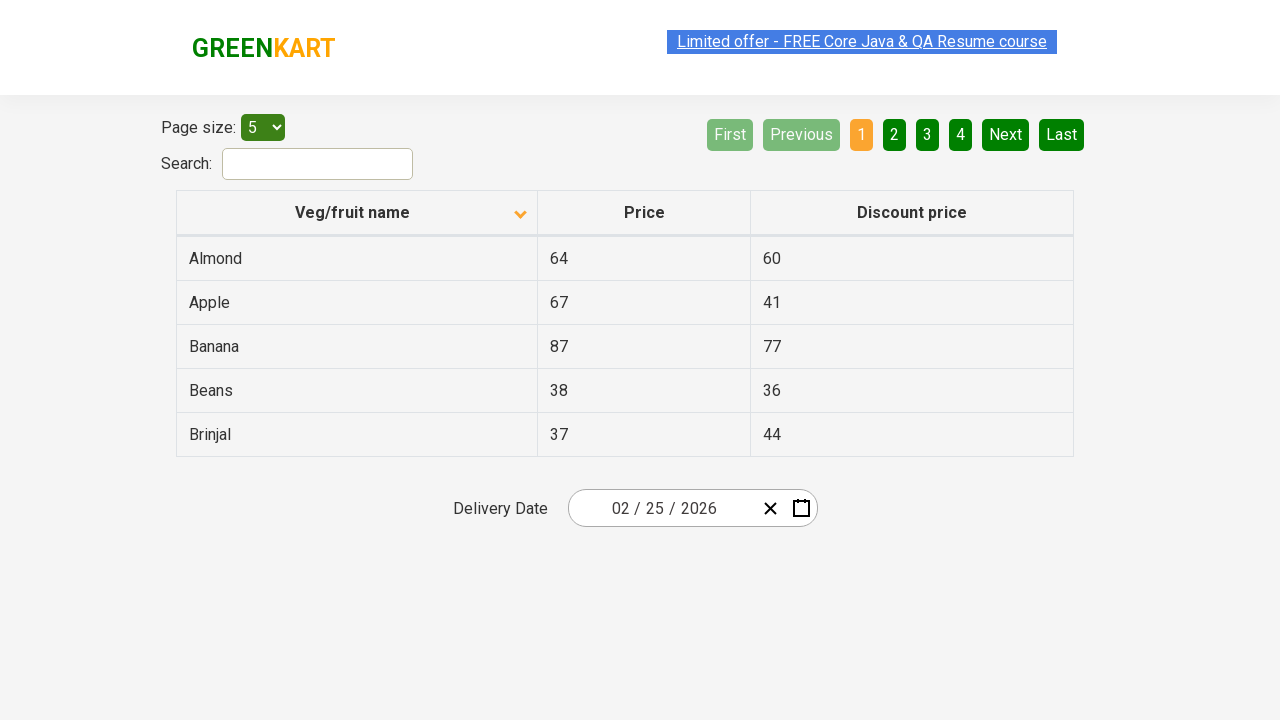

Extracted all vegetable names from table cells
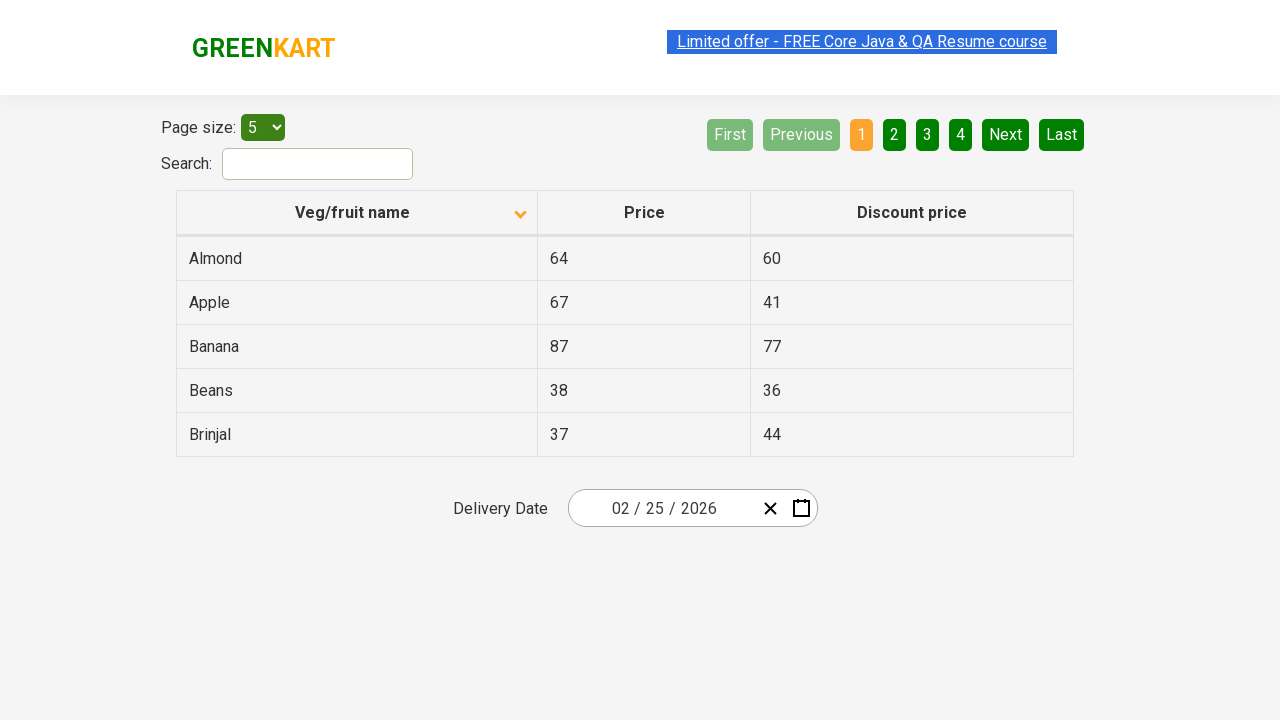

Sorted the vegetable list and compared with browser display
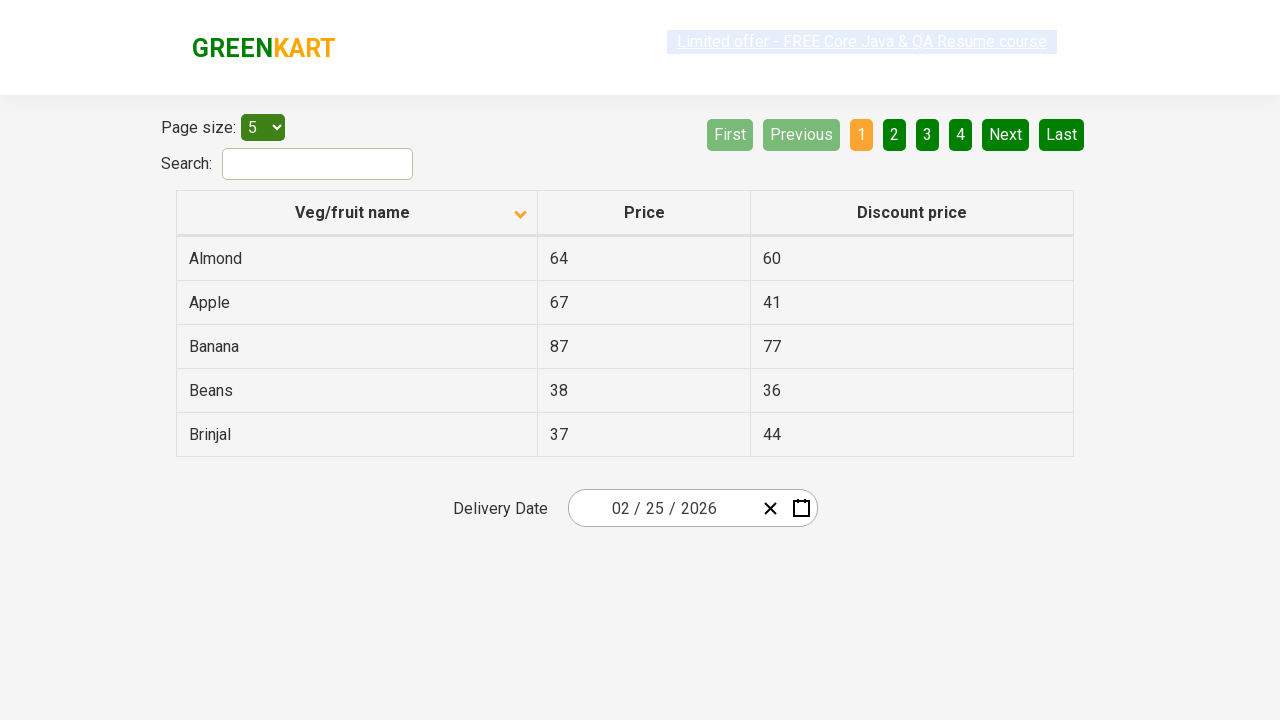

Verified that vegetables are sorted in alphabetical order
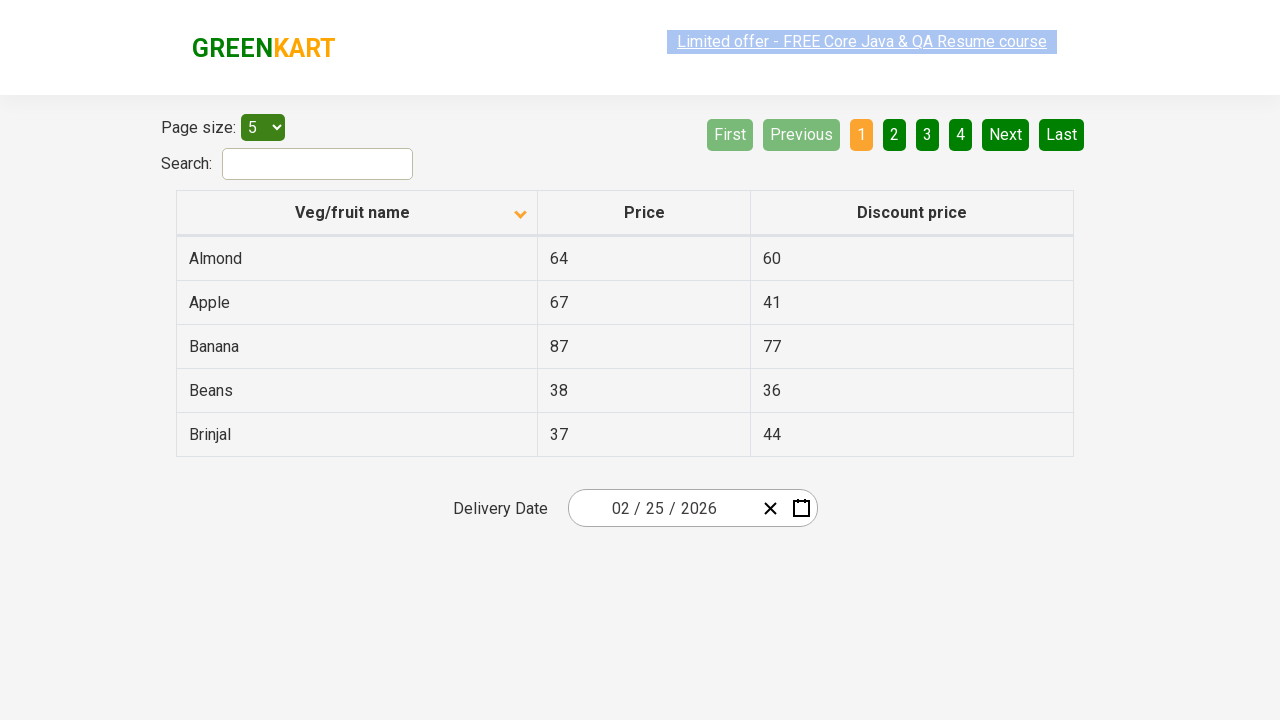

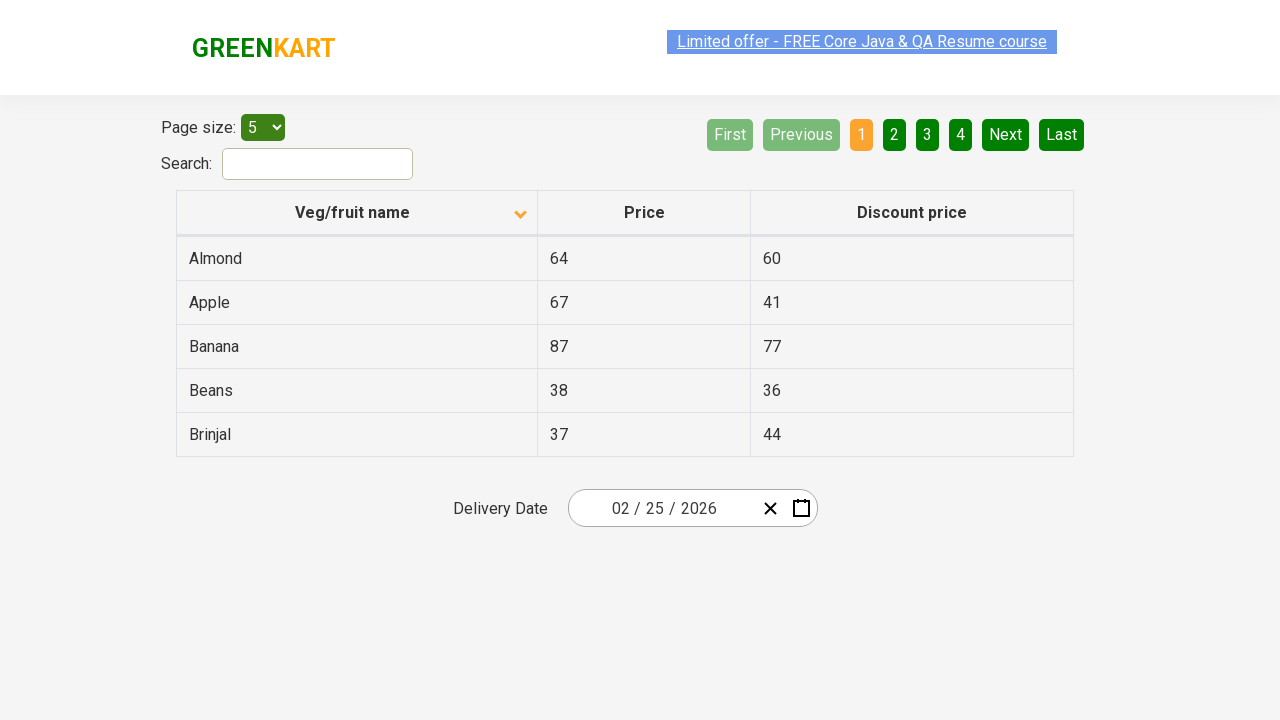